Tests complete checkout flow on GreenKart by searching for products, adding Cashews to cart, opening cart, and proceeding through checkout to place order

Starting URL: https://rahulshettyacademy.com/seleniumPractise/#/

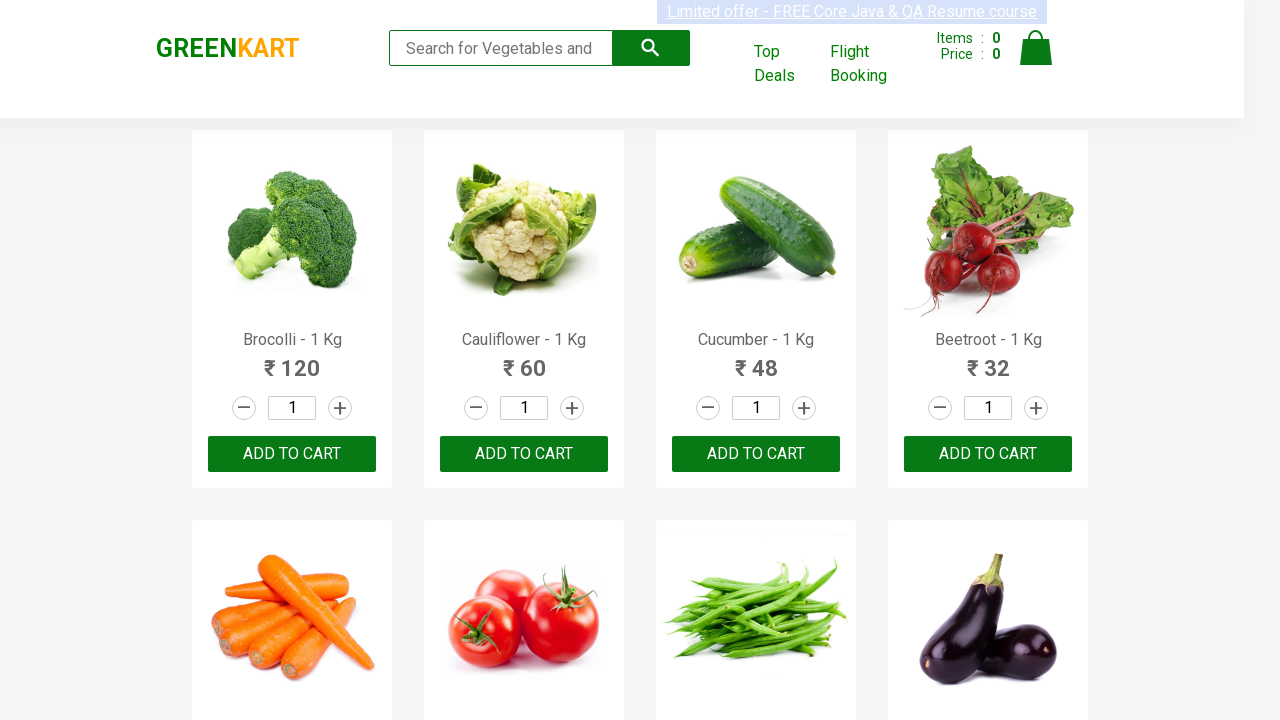

Filled search field with 'ca' to find Cashews on .search-keyword
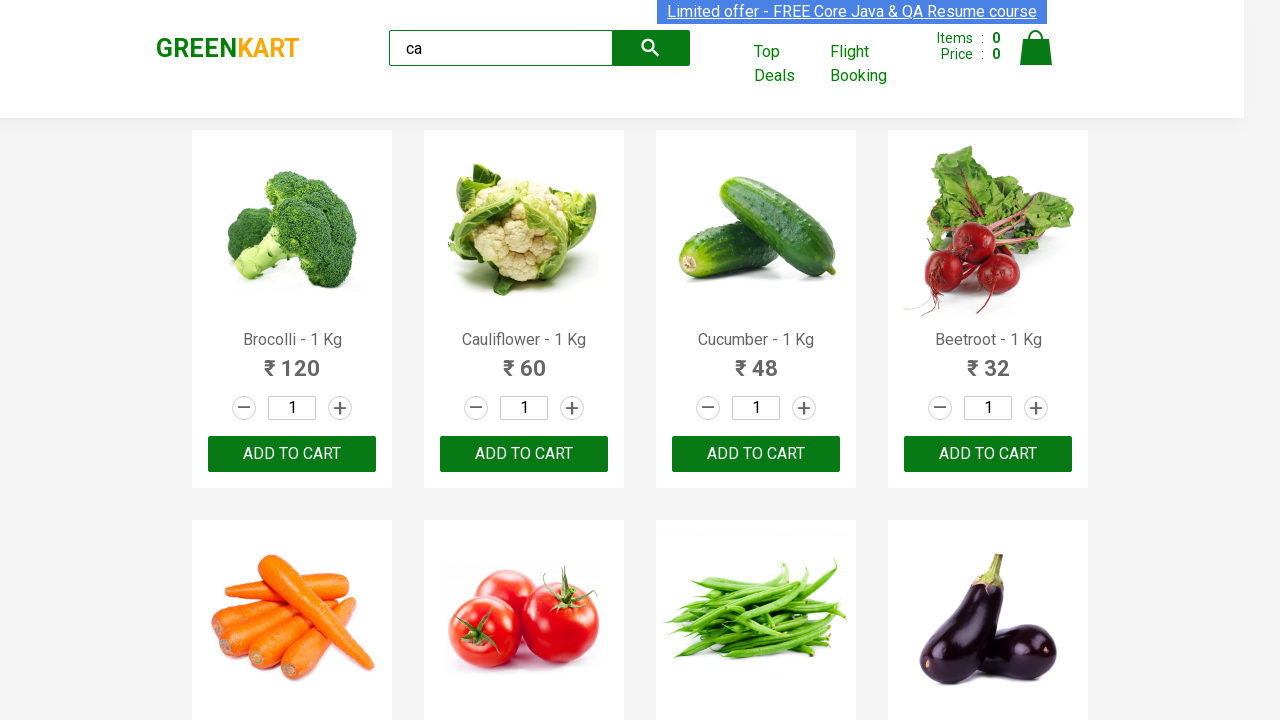

Waited 2 seconds for search results to load
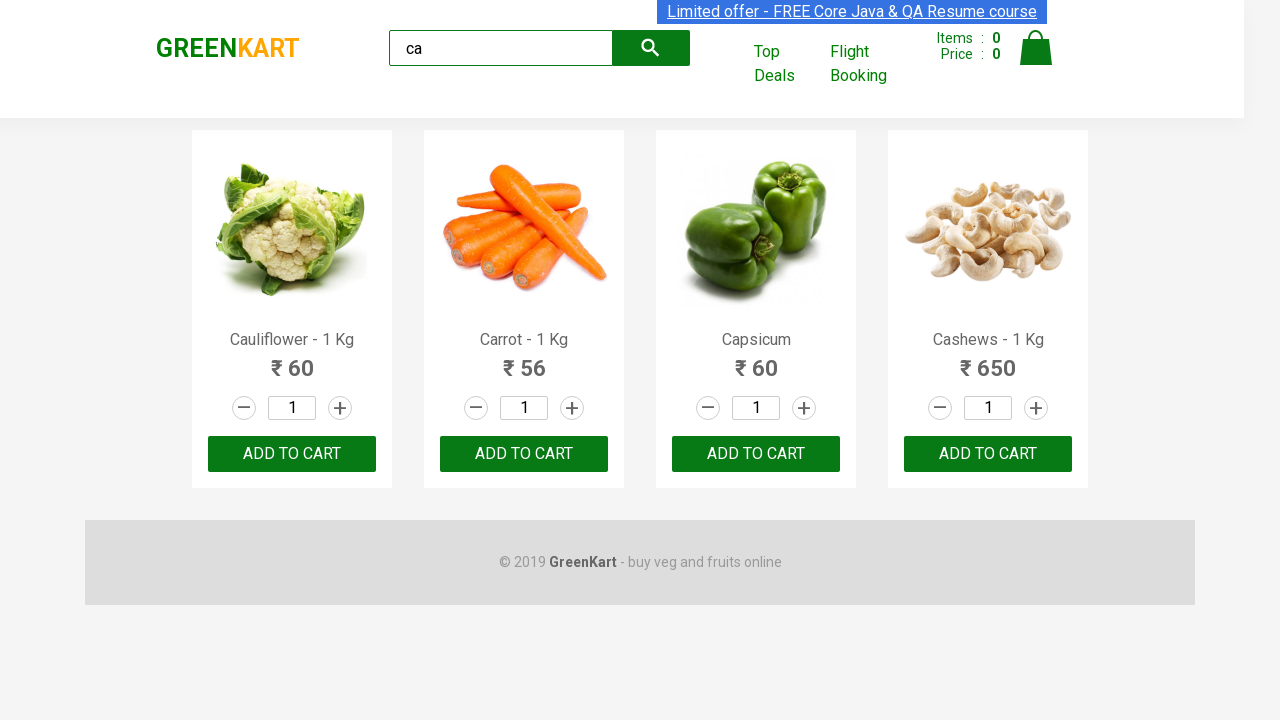

Product list loaded and visible
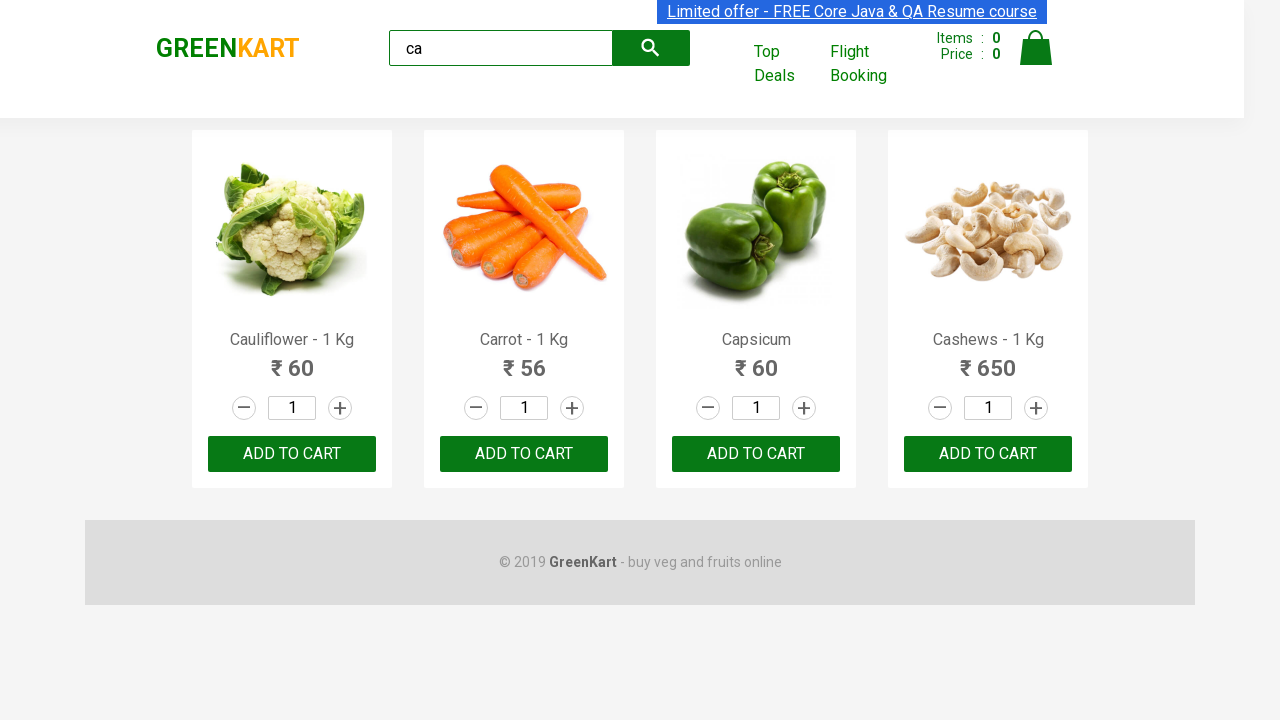

Found 4 products in search results
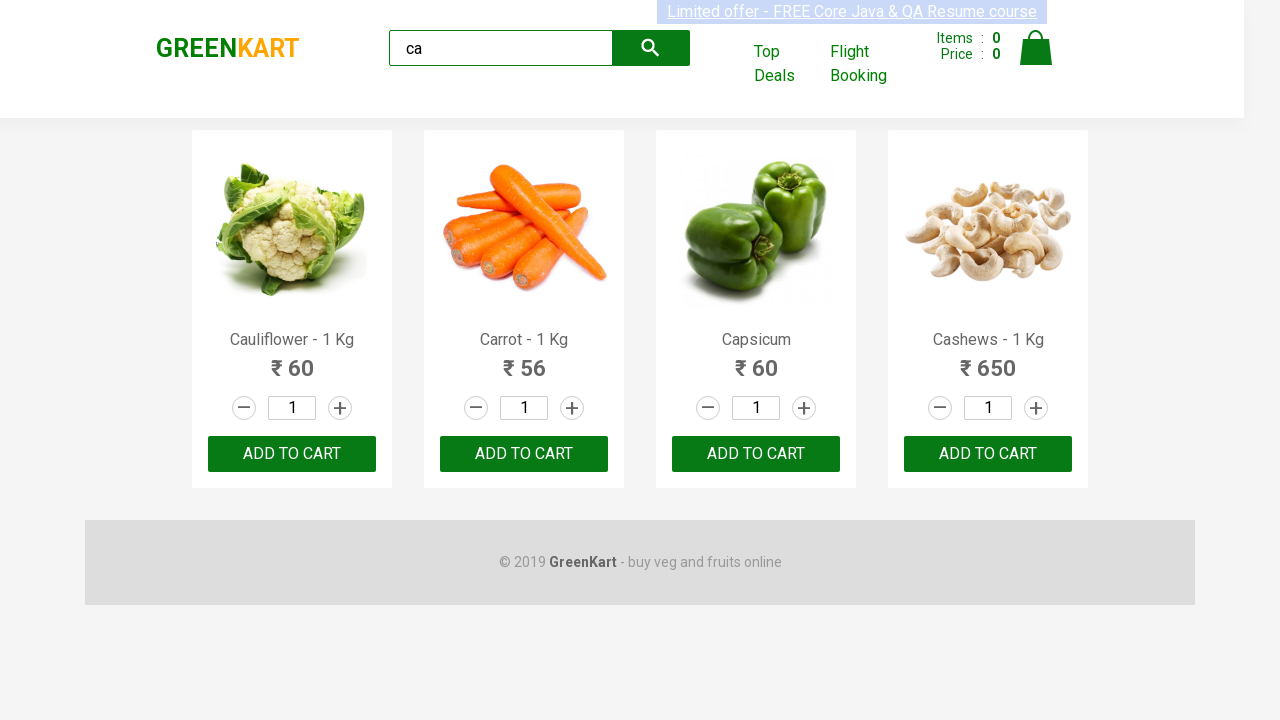

Added 'Cashews - 1 Kg' to cart at (988, 454) on .products .product >> nth=3 >> button
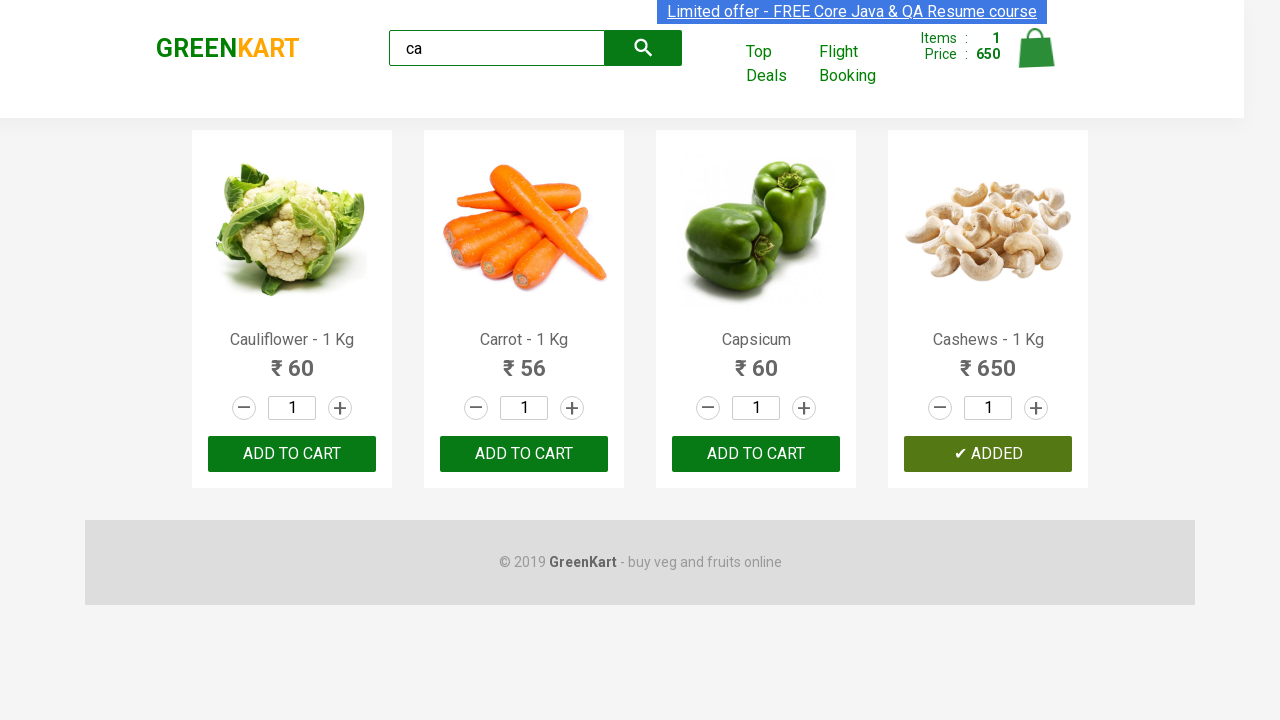

Opened shopping cart at (1036, 48) on .cart-icon > img
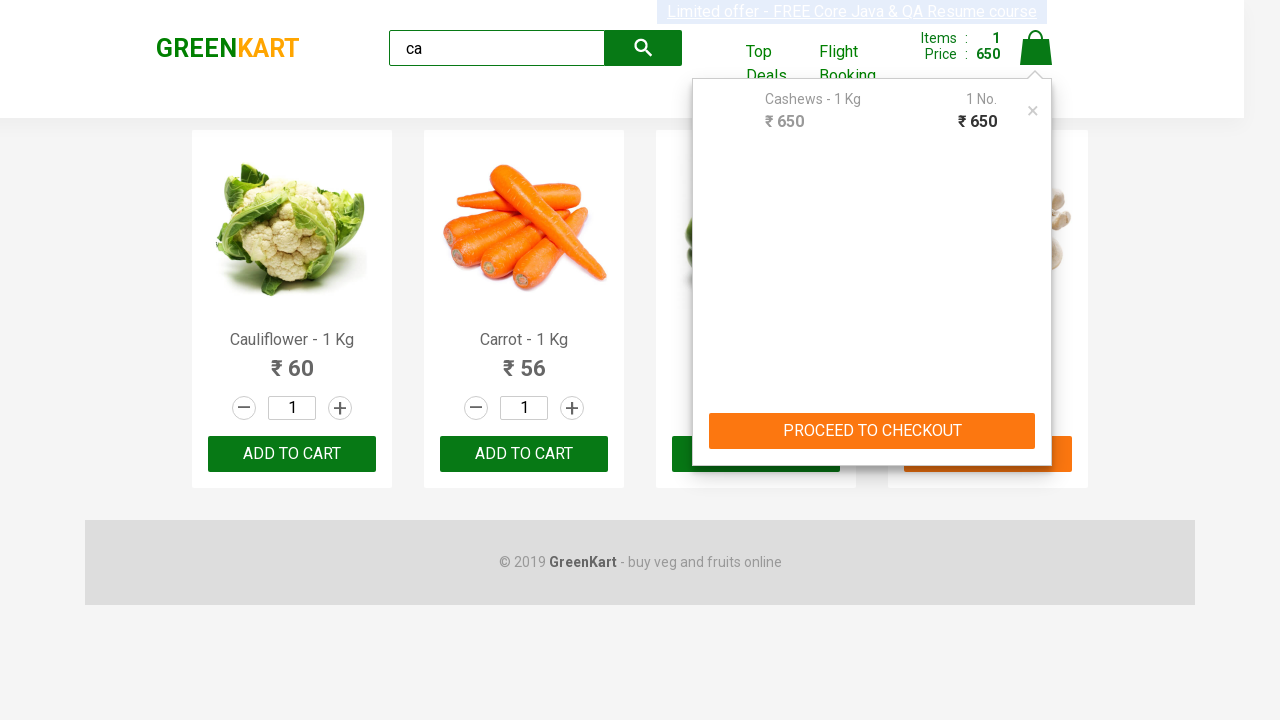

Clicked PROCEED TO CHECKOUT button at (872, 431) on text=PROCEED TO CHECKOUT
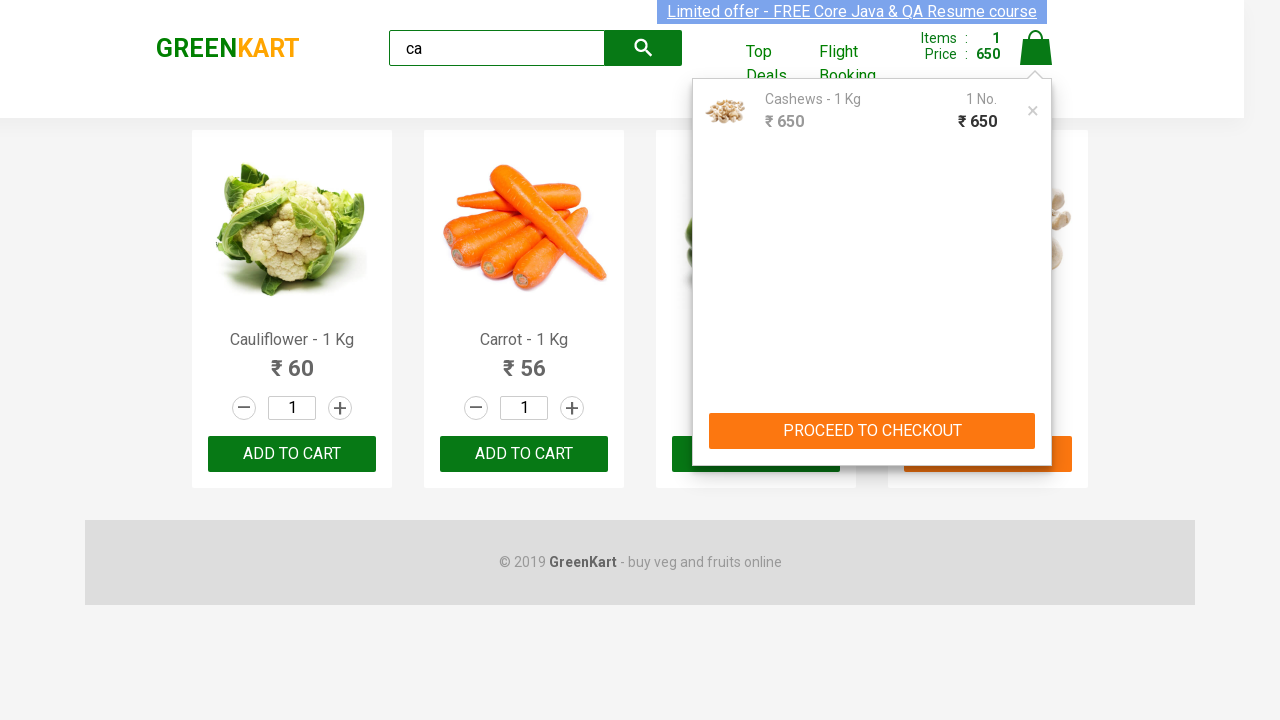

Clicked Place Order button to complete purchase at (1036, 420) on text=Place Order
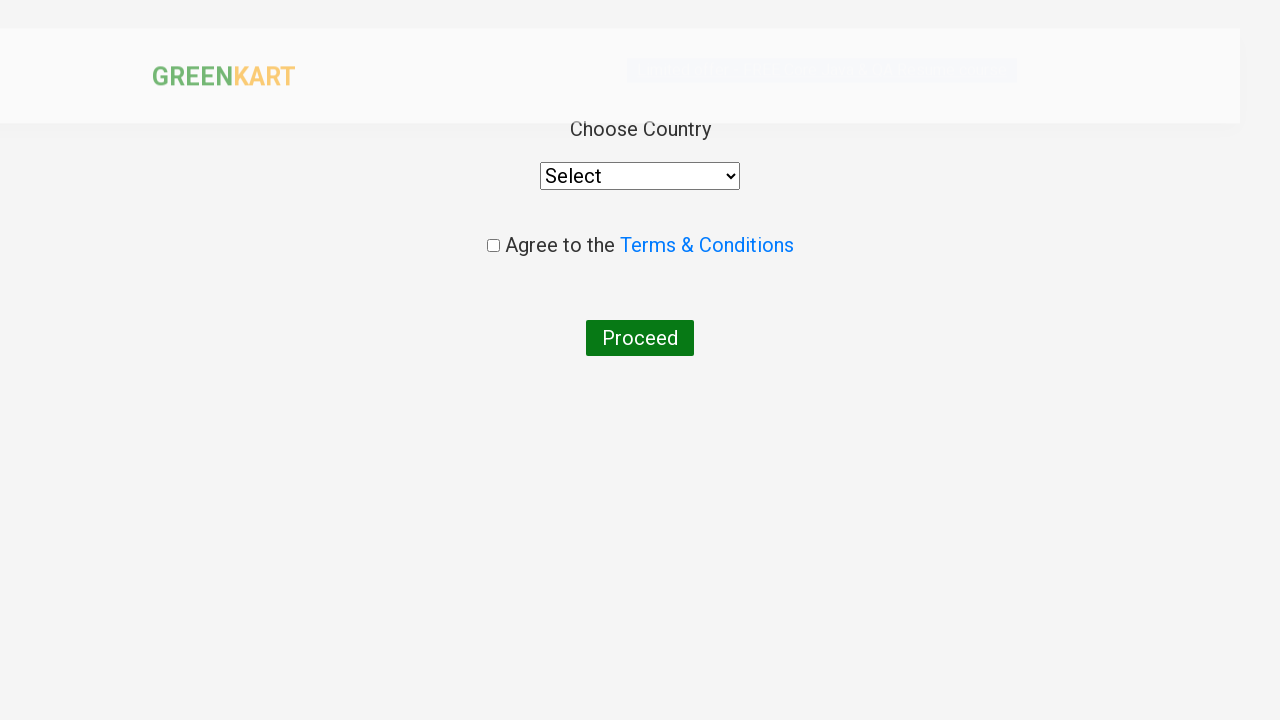

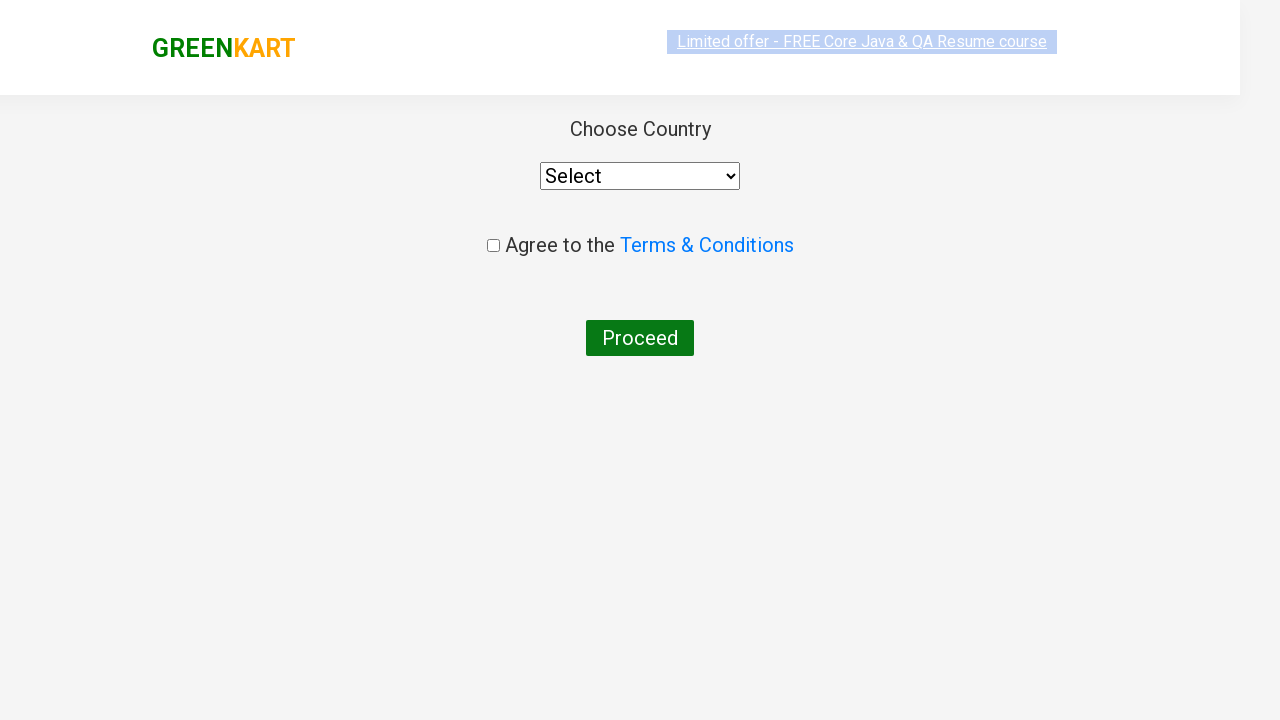